Tests Google Rich Results validation for Time.com Exclusive Article by entering the URL and submitting for validation, with retry logic for transient errors.

Starting URL: https://search.google.com/test/rich-results

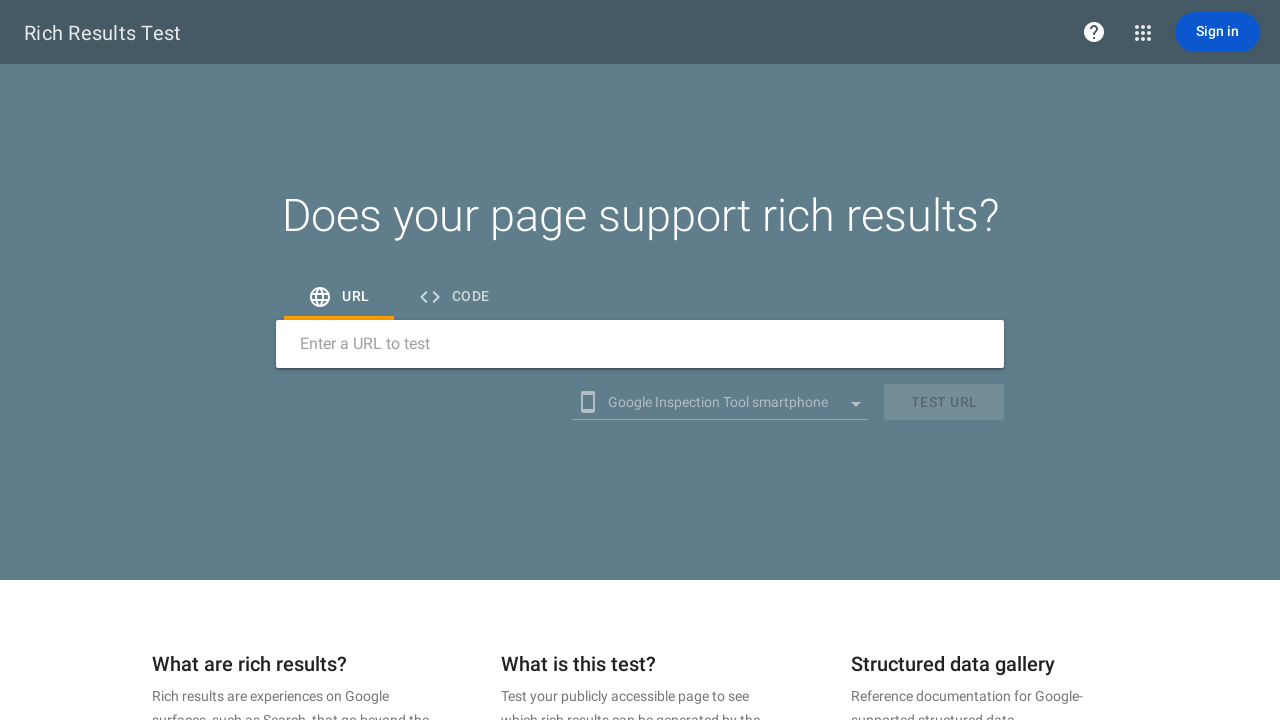

Located URL input field
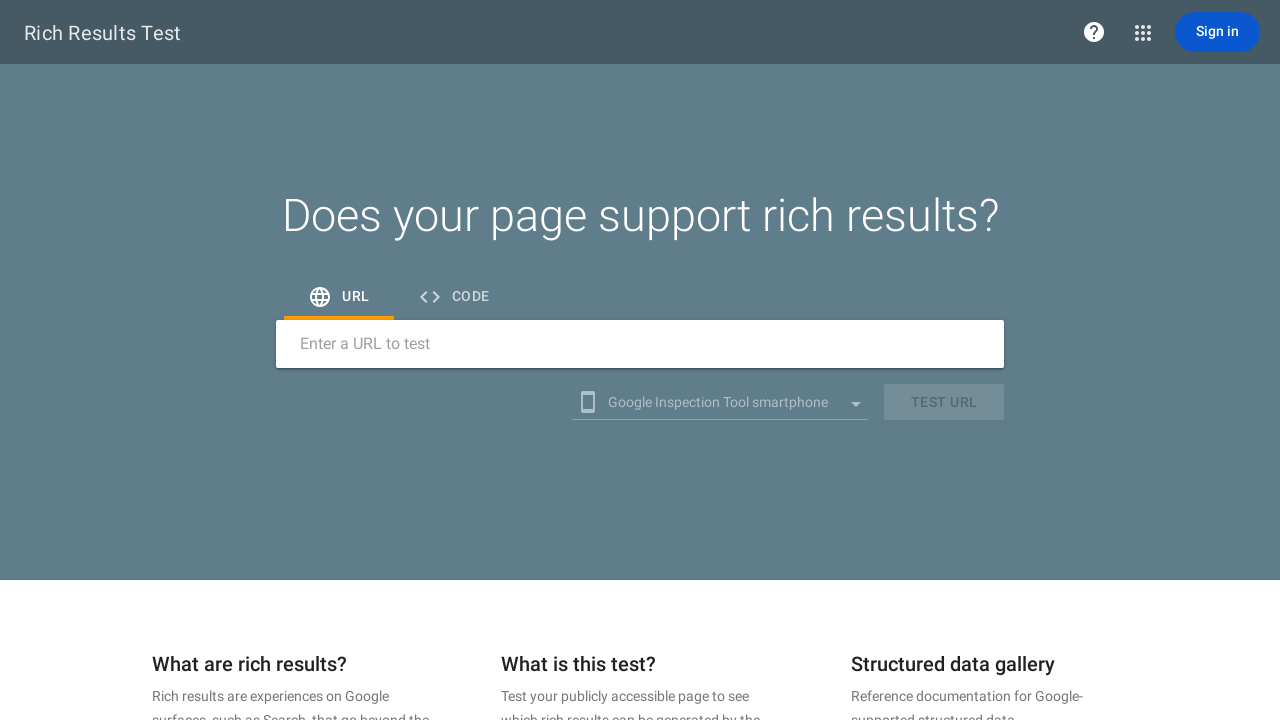

Located test URL button
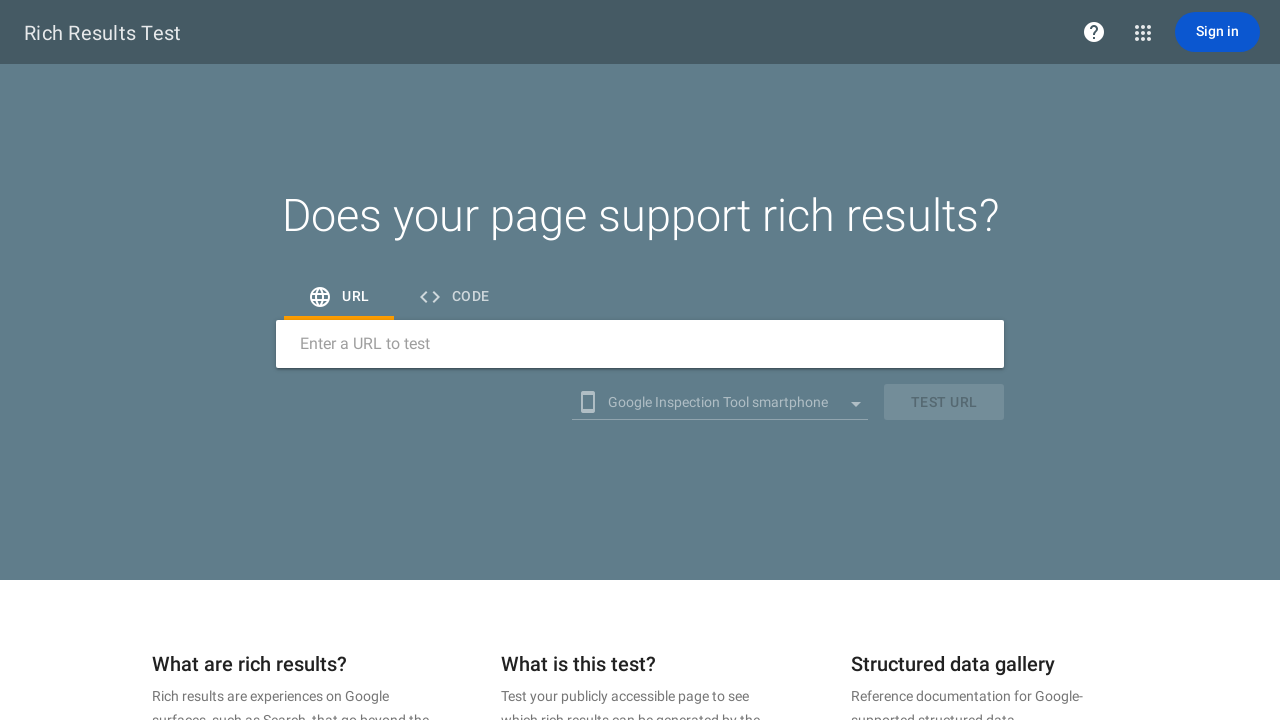

Cleared URL input field (attempt 1) on internal:label="Enter a URL to test"i
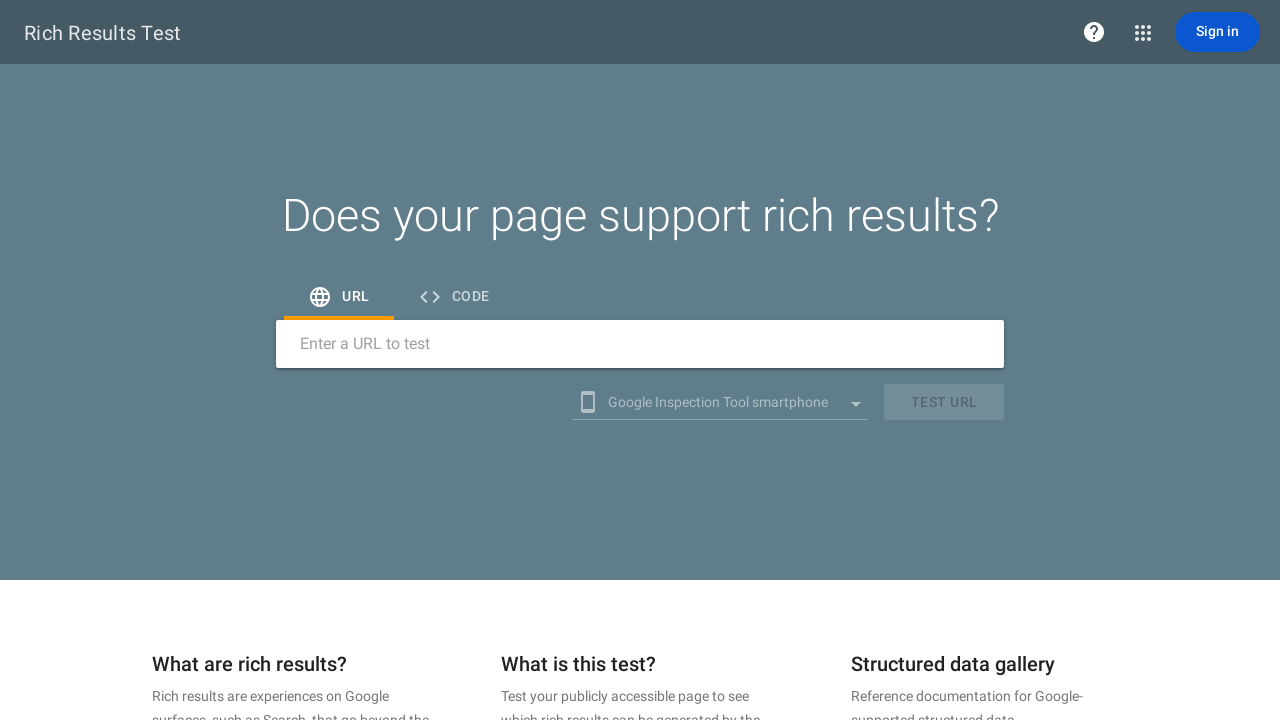

Filled URL input with Time.com Exclusive Article URL on internal:label="Enter a URL to test"i
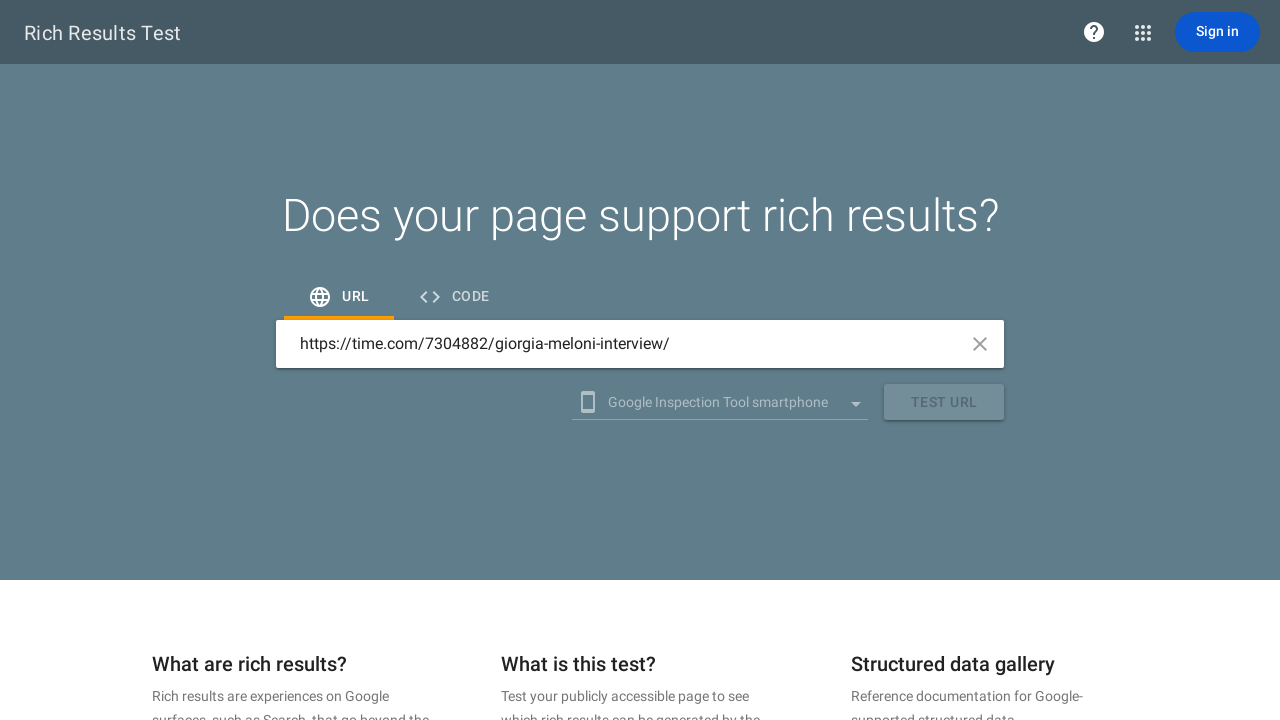

Pressed Escape key to close any dropdown
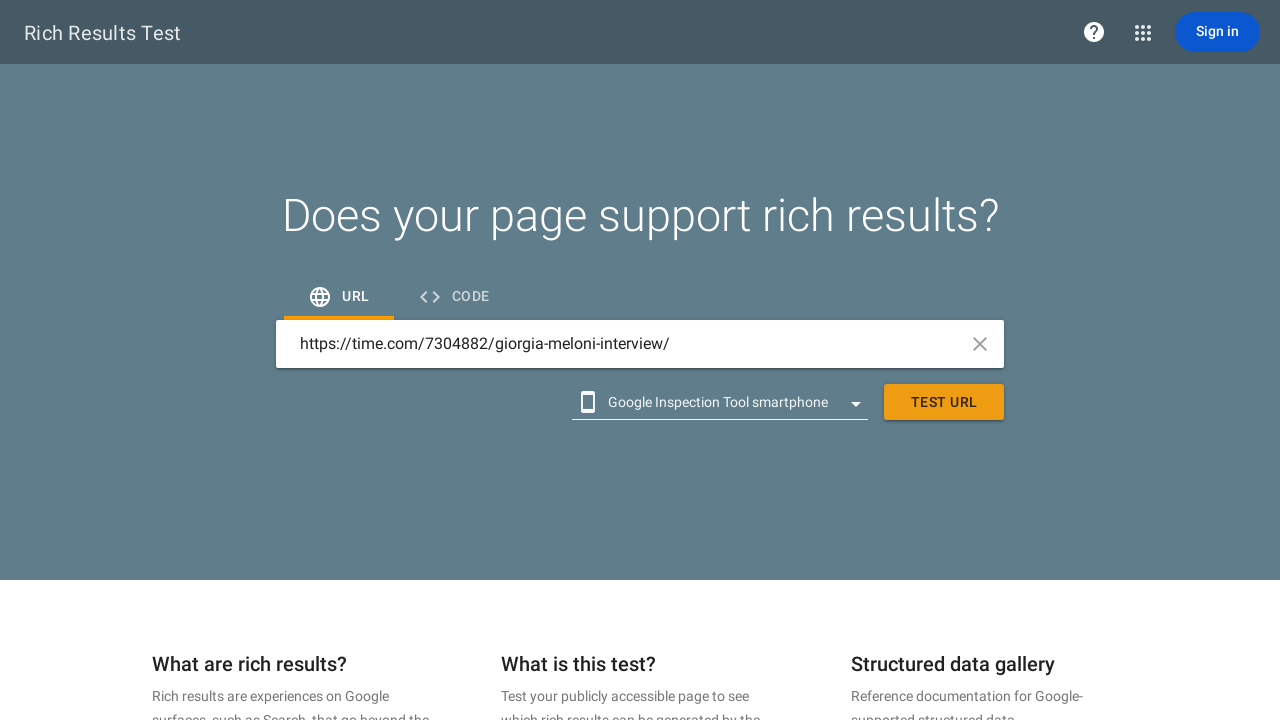

Waited 500ms for UI to stabilize
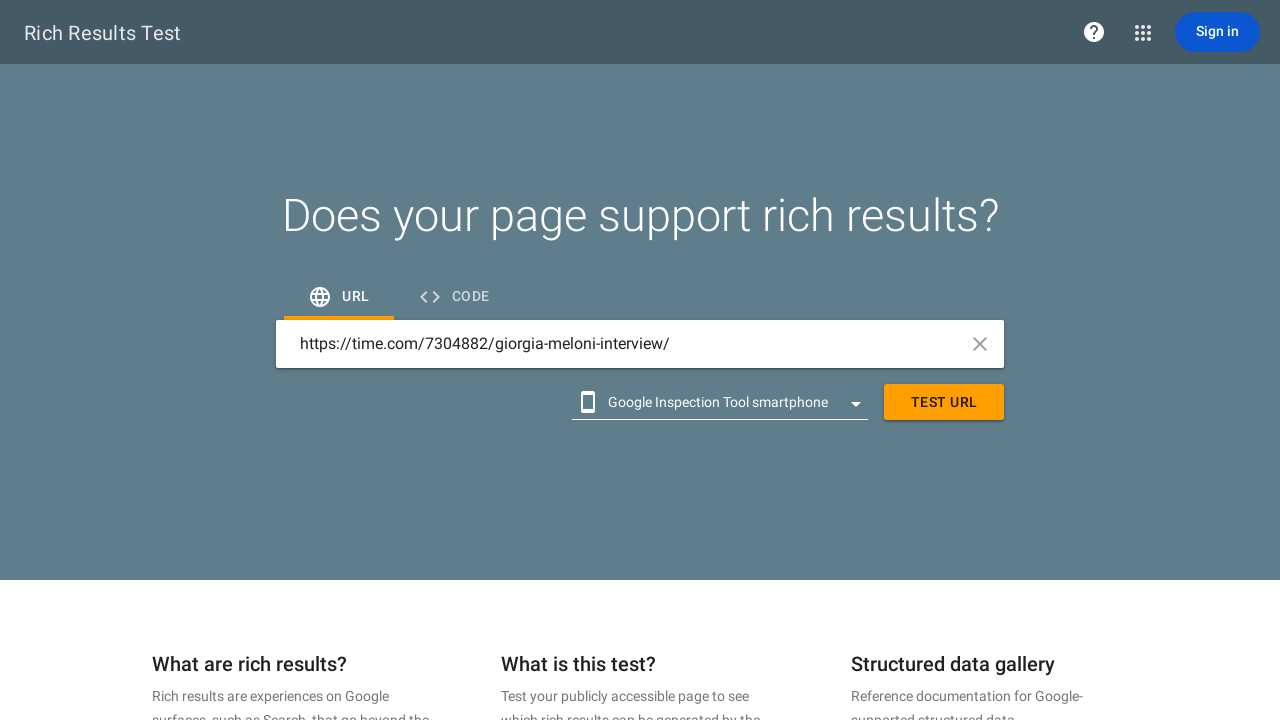

Clicked test URL button to submit for Rich Results validation at (944, 402) on internal:role=button[name="test url"i]
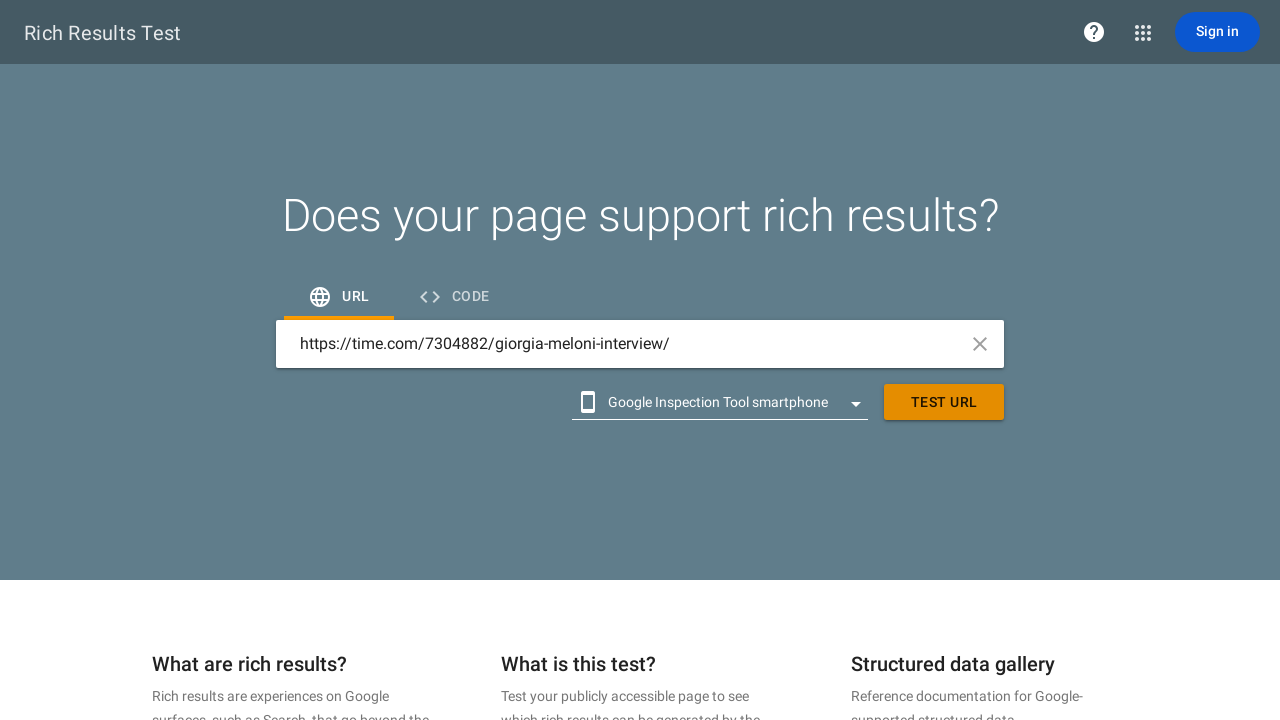

No error popup detected, validation progressing successfully
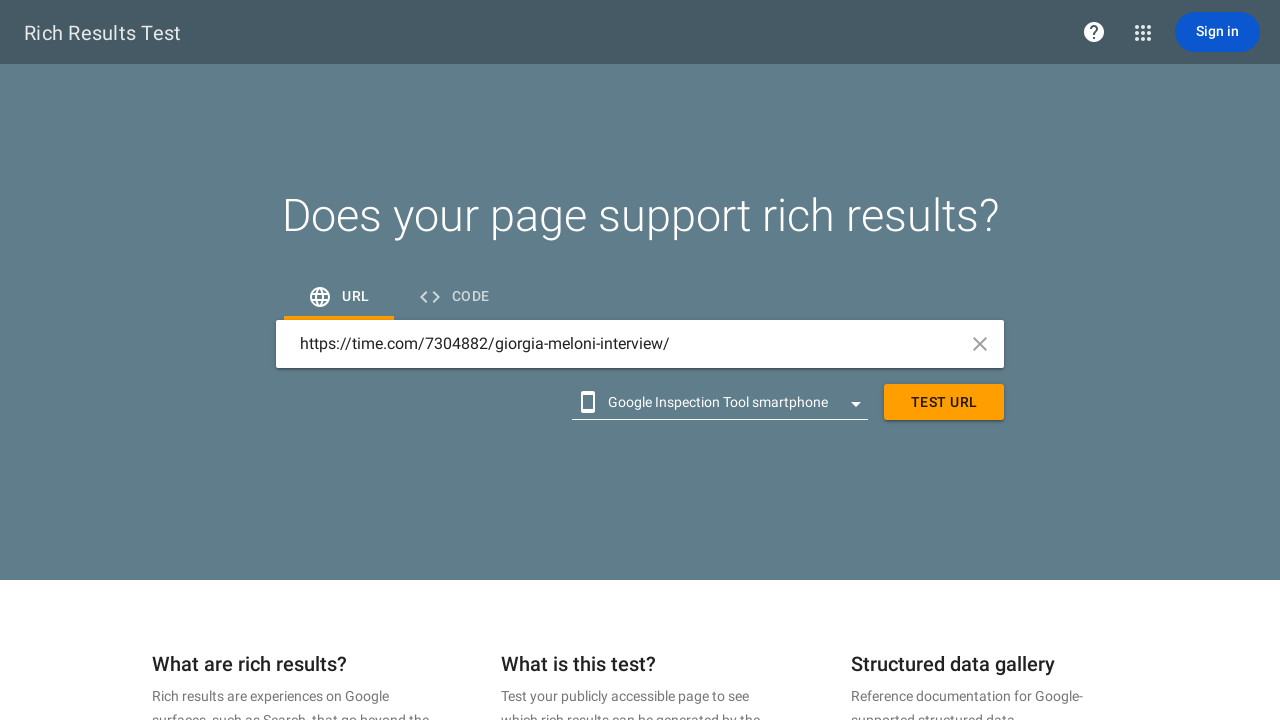

Validation results page did not show expected results message
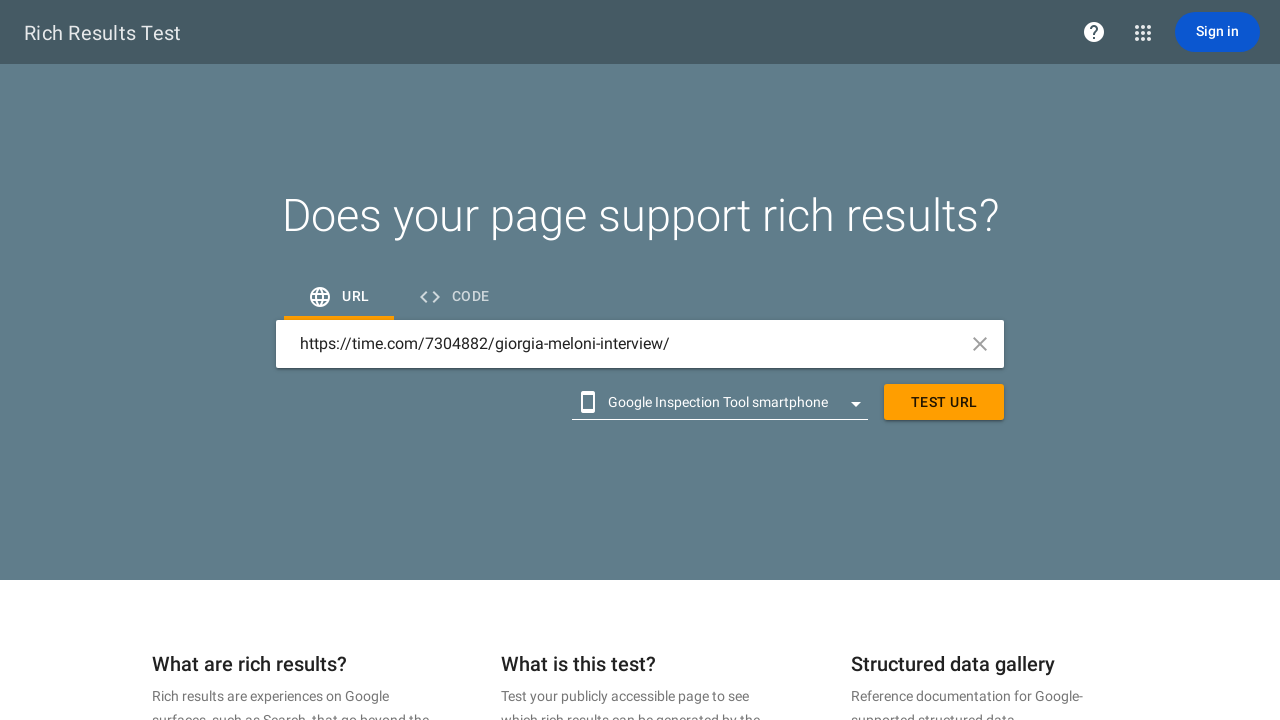

Rich Results validation test finished - Success after 1 attempt(s)
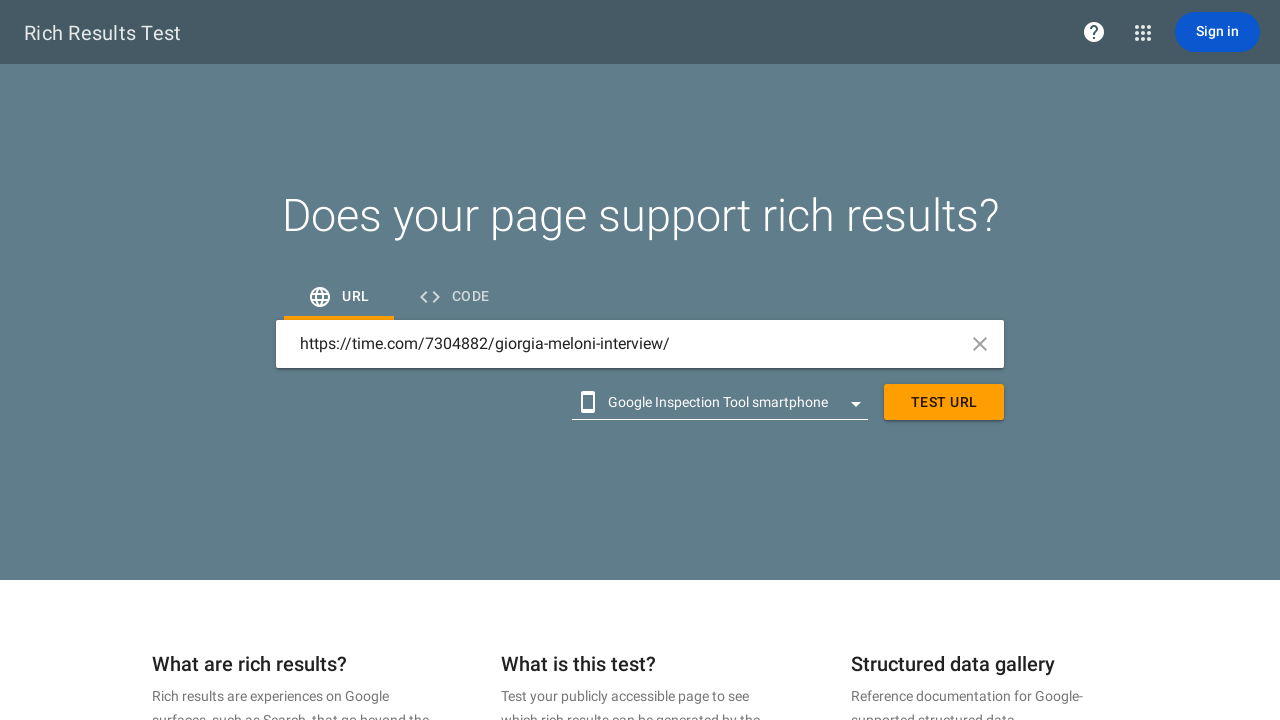

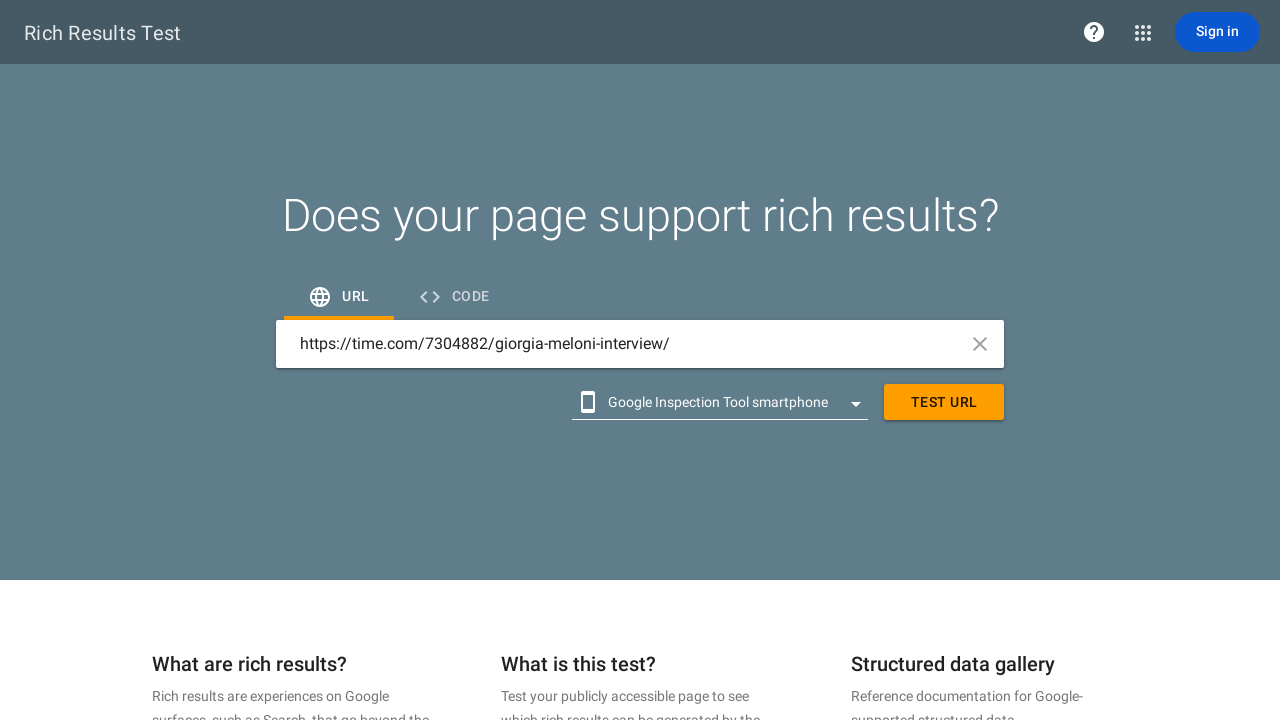